Tests Web Tables search functionality by searching for a name

Starting URL: https://demoqa.com/elements

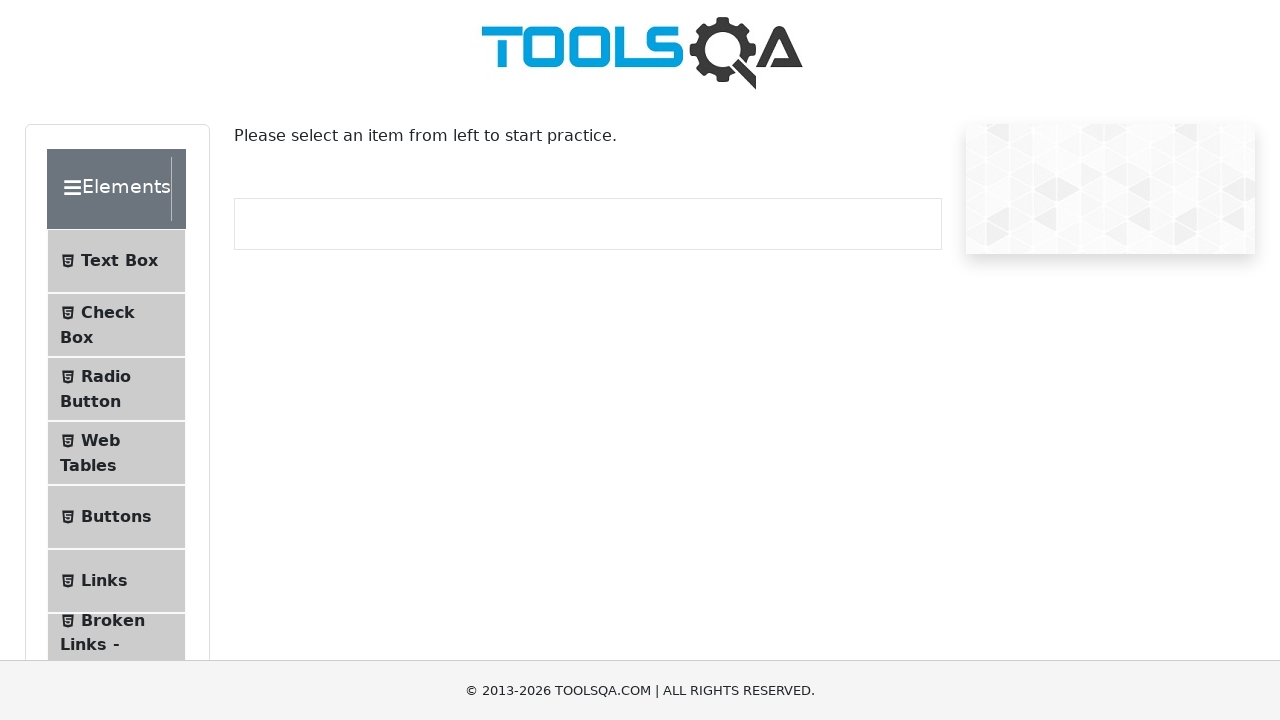

Clicked on Web Tables option at (116, 453) on #item-3
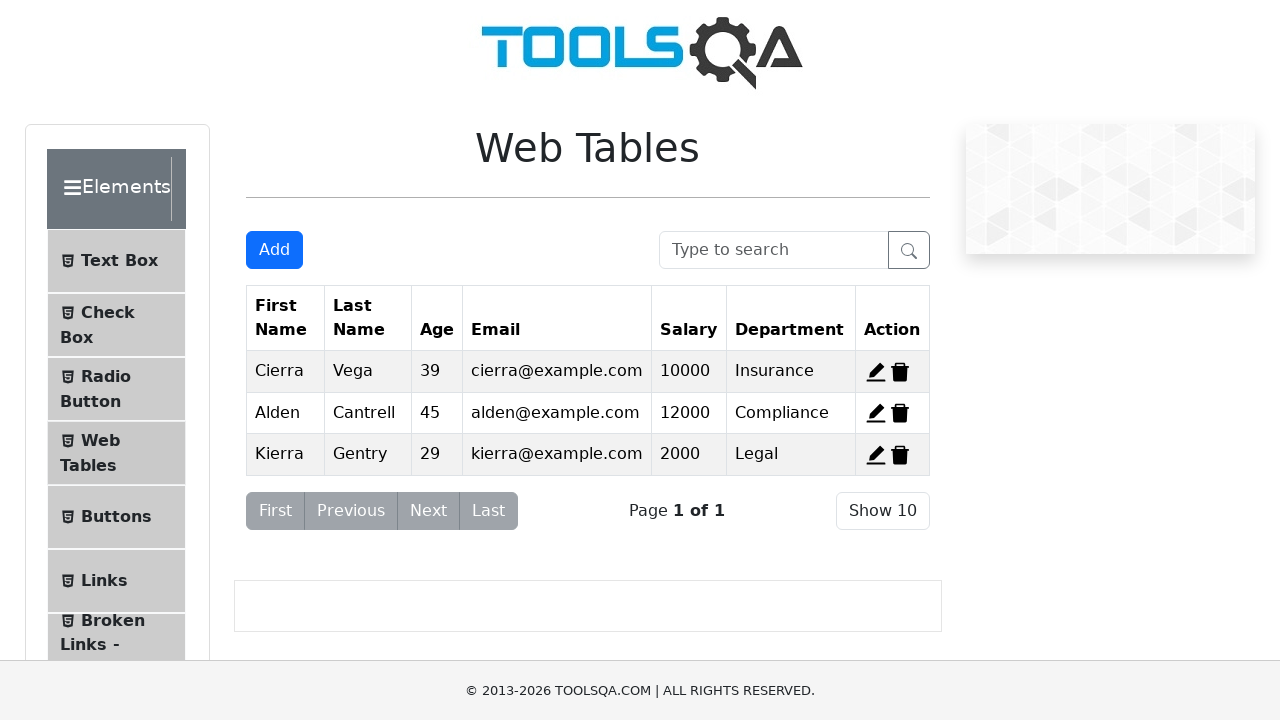

Filled search box with 'Alden' on #searchBox
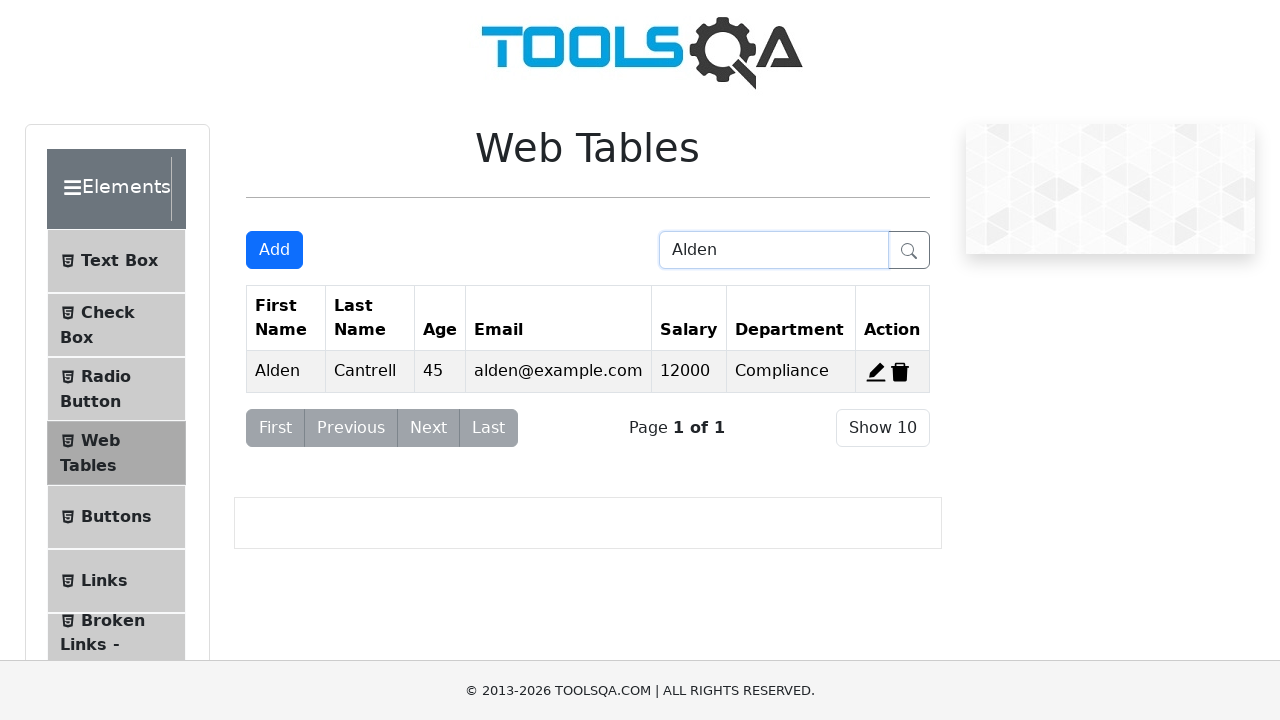

Waited for search results to update
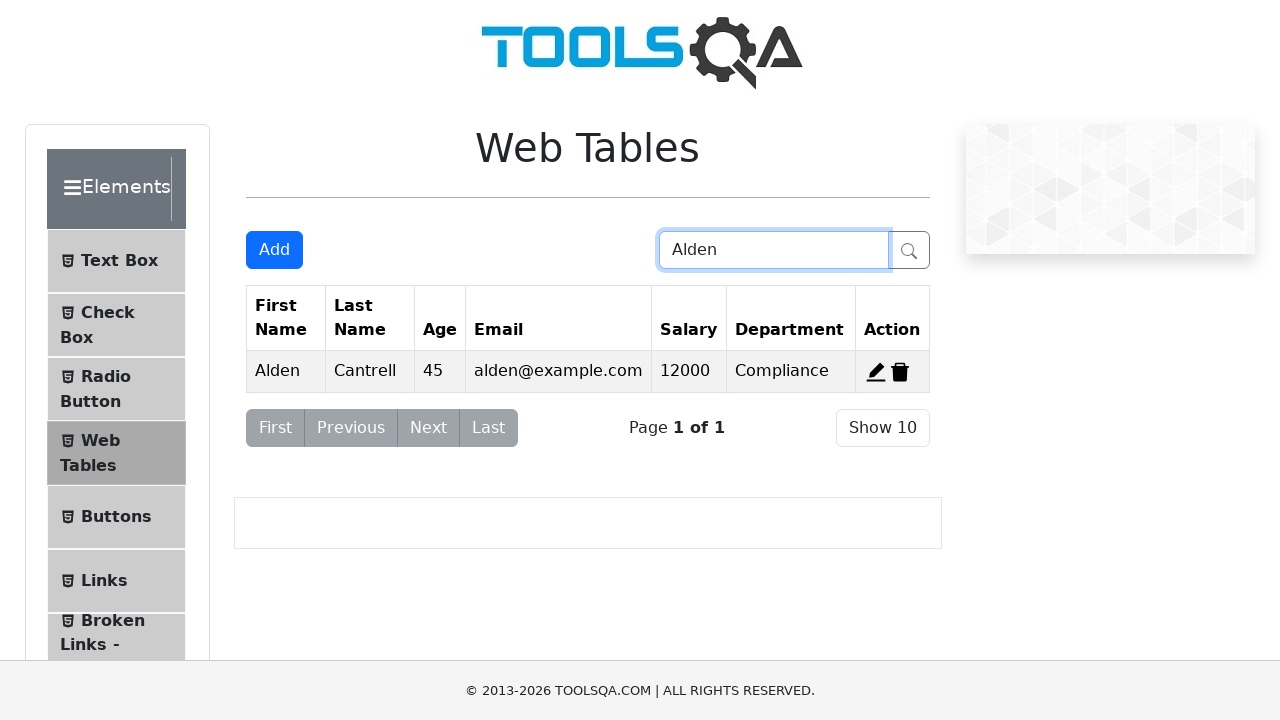

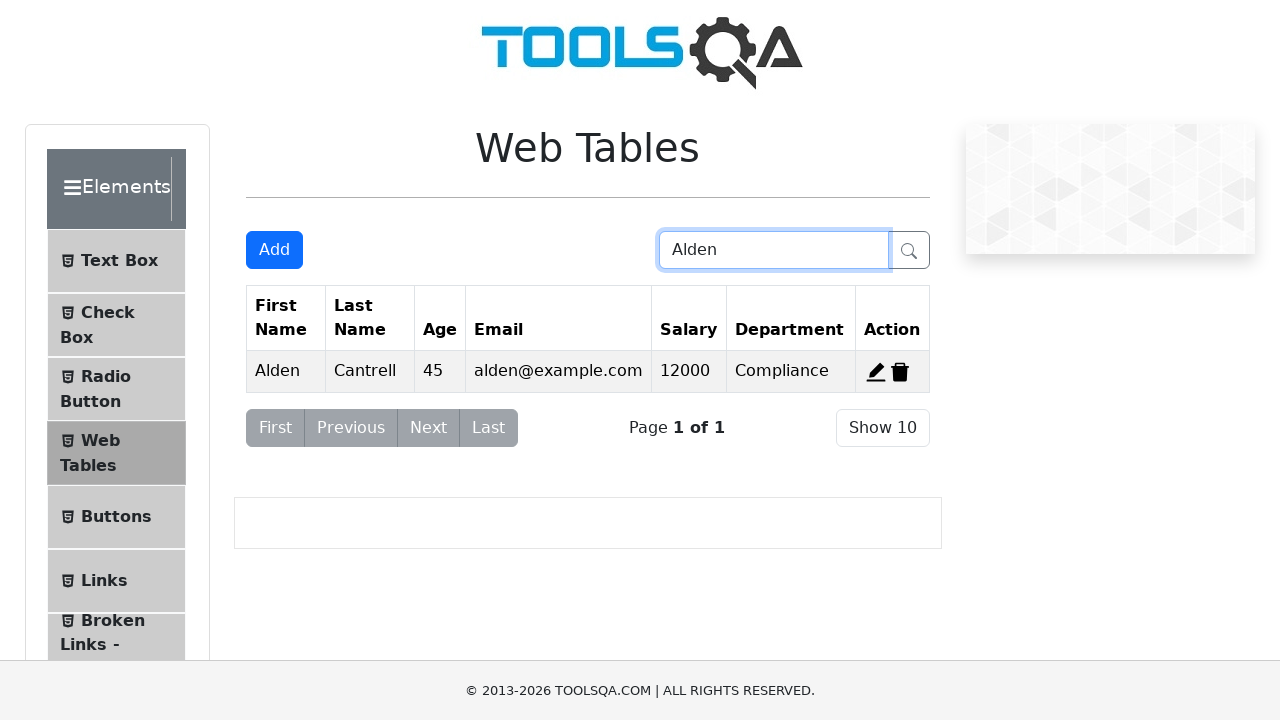